Verifies that the store name text displays "PRODUCT STORE"

Starting URL: https://www.demoblaze.com/index.html

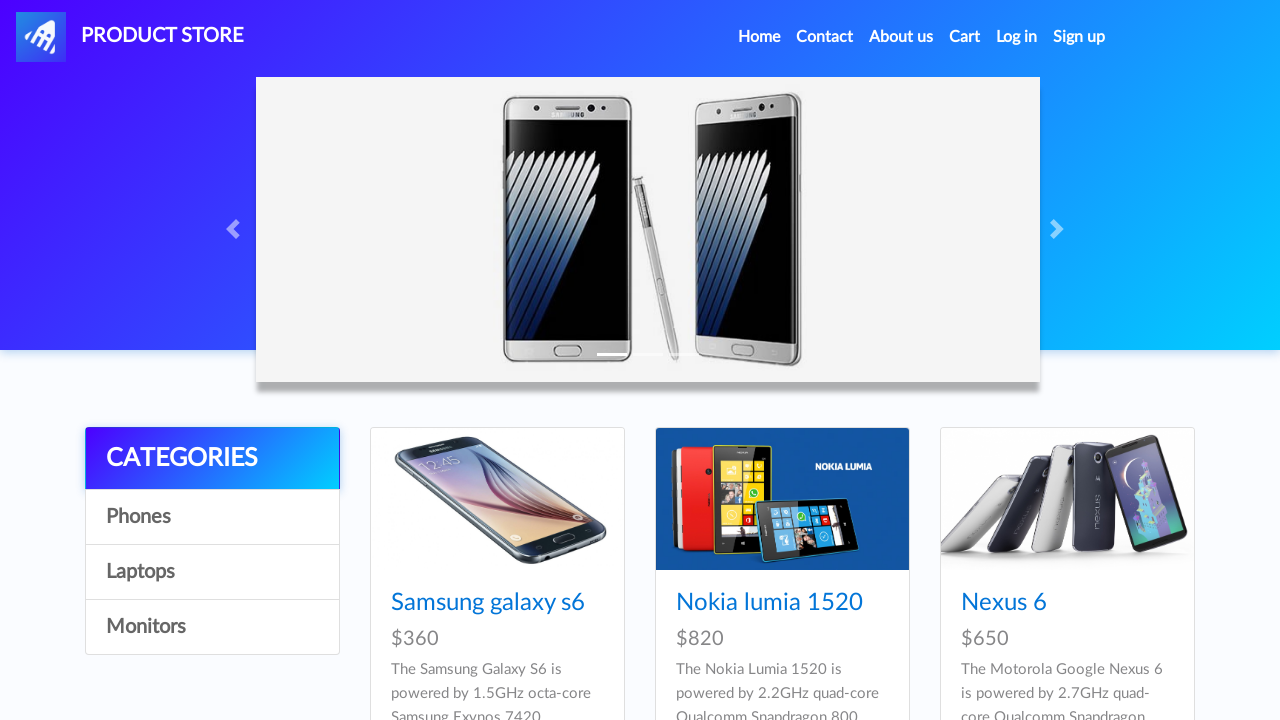

Navigated to https://www.demoblaze.com/index.html
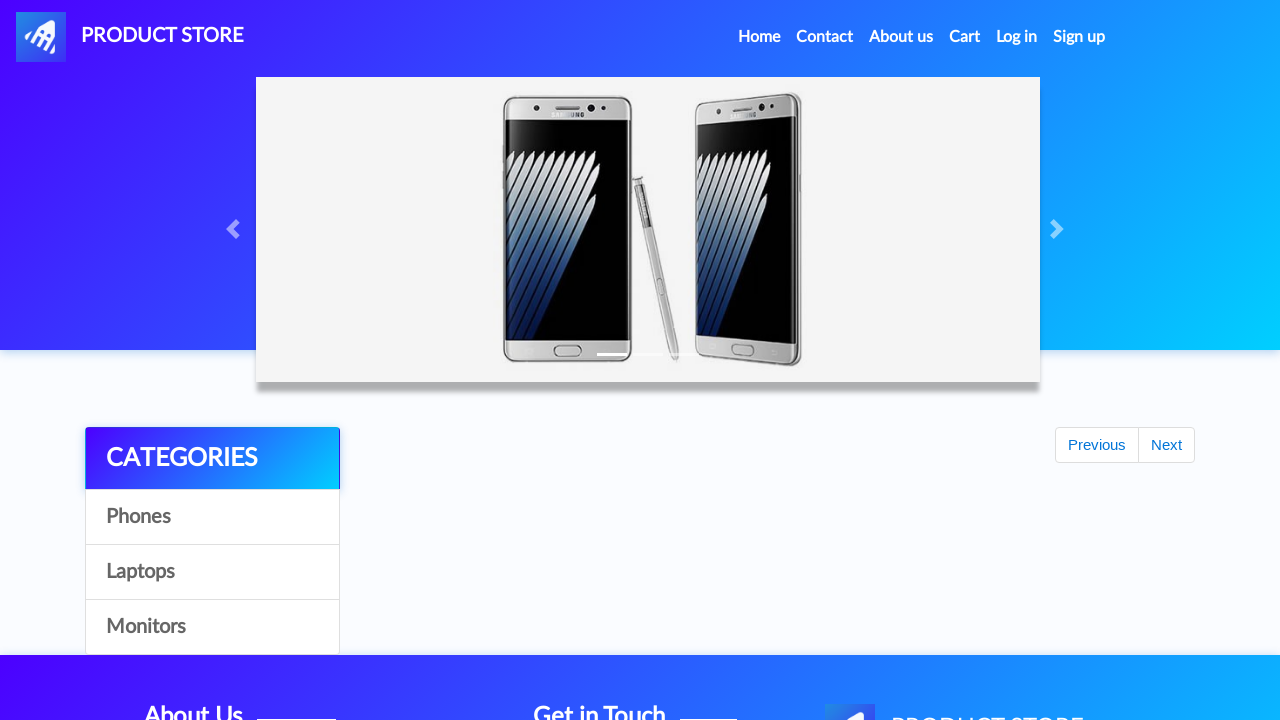

Located store name element with id 'nava'
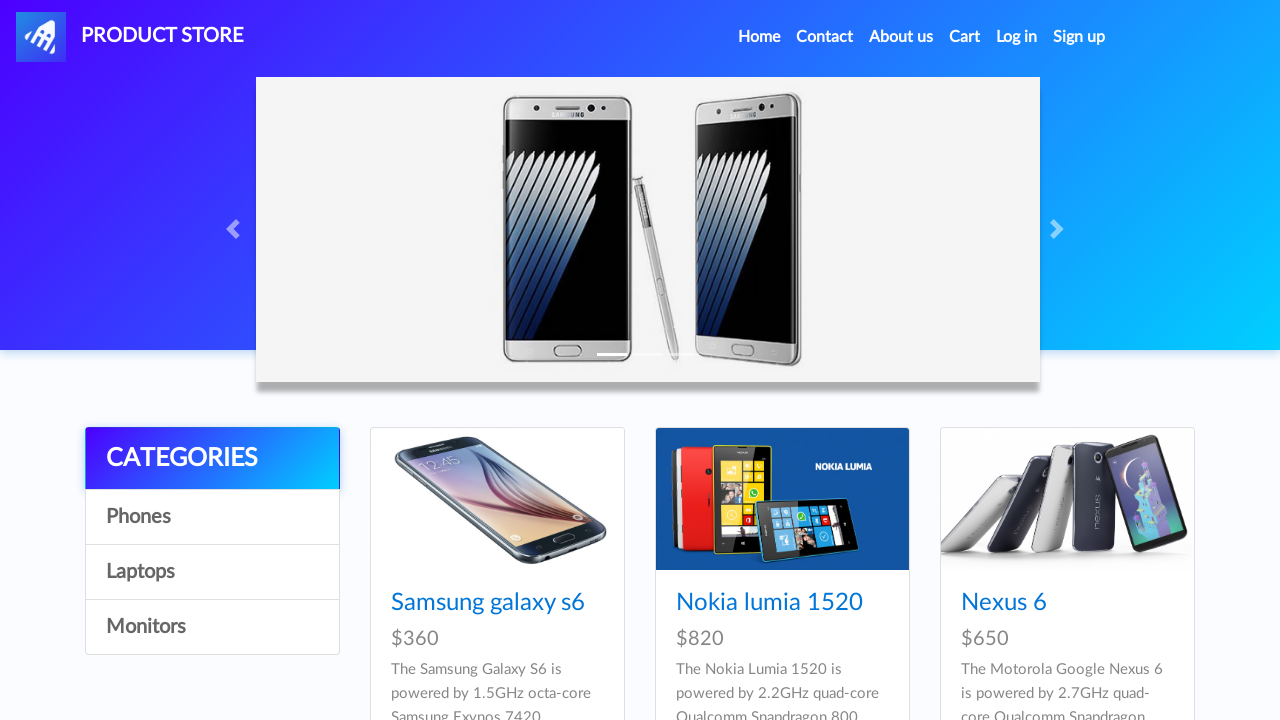

Retrieved store name text: ' PRODUCT STORE'
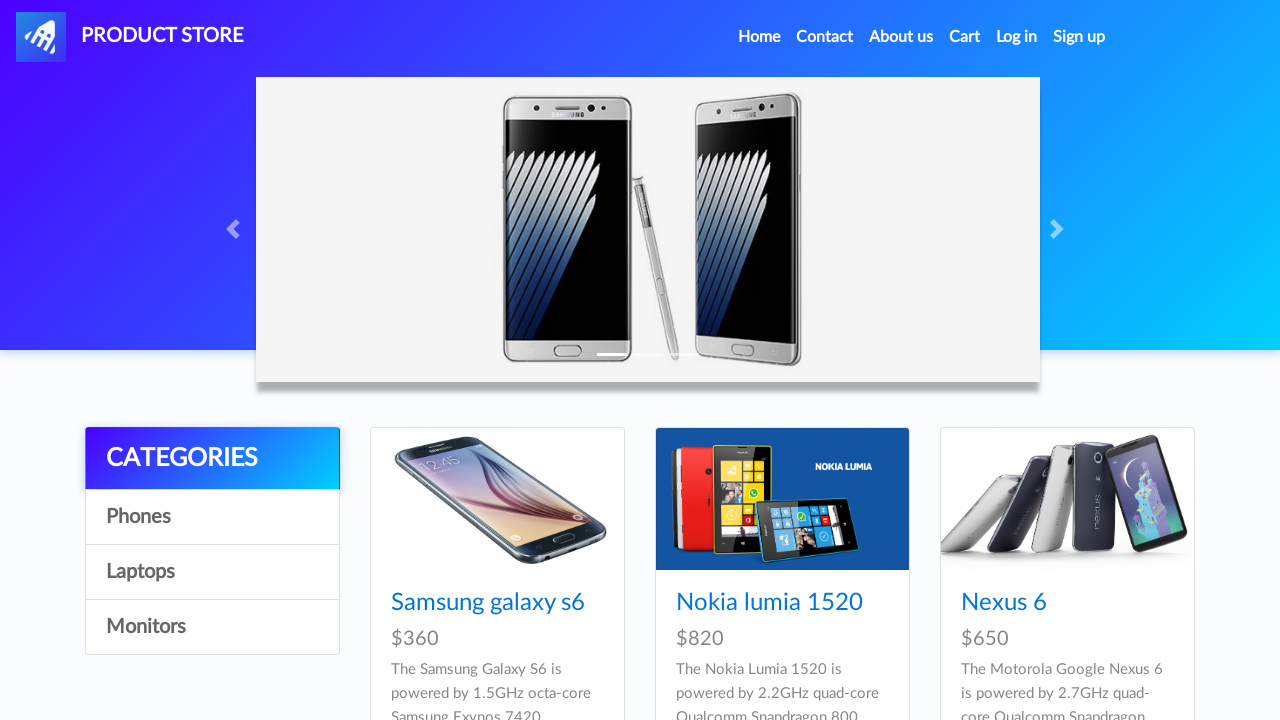

Verified that store name contains 'PRODUCT STORE'
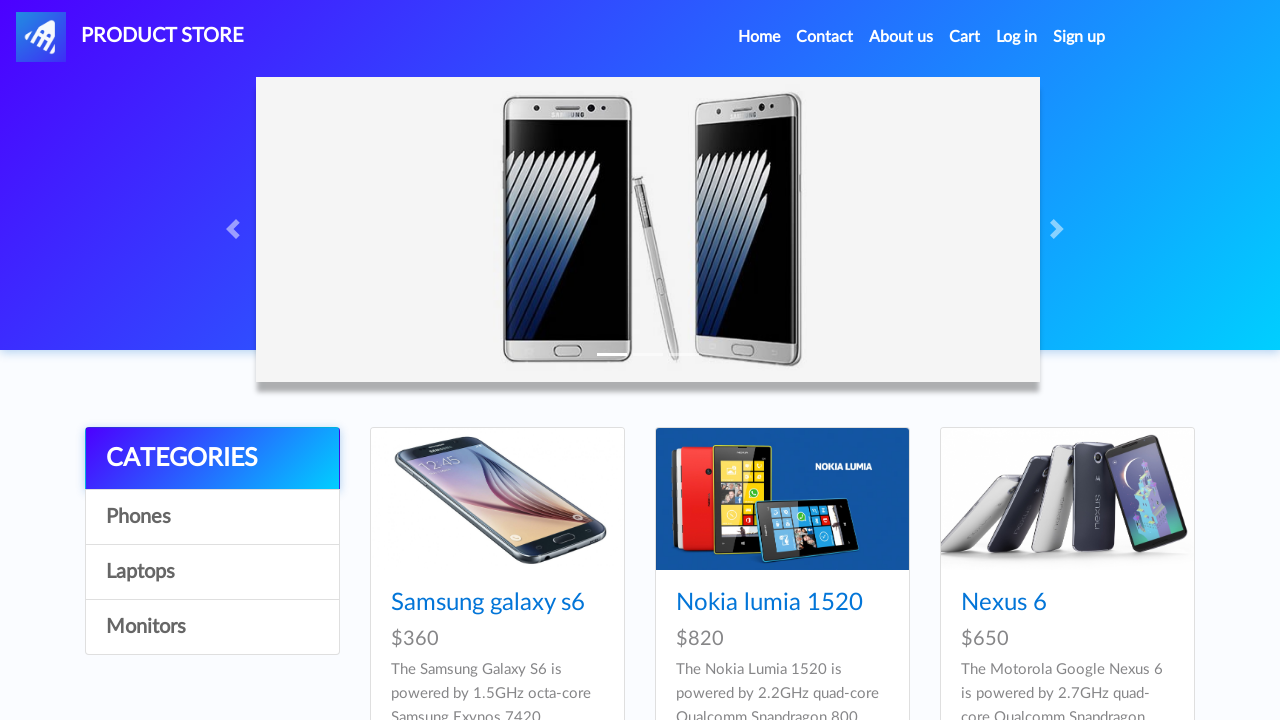

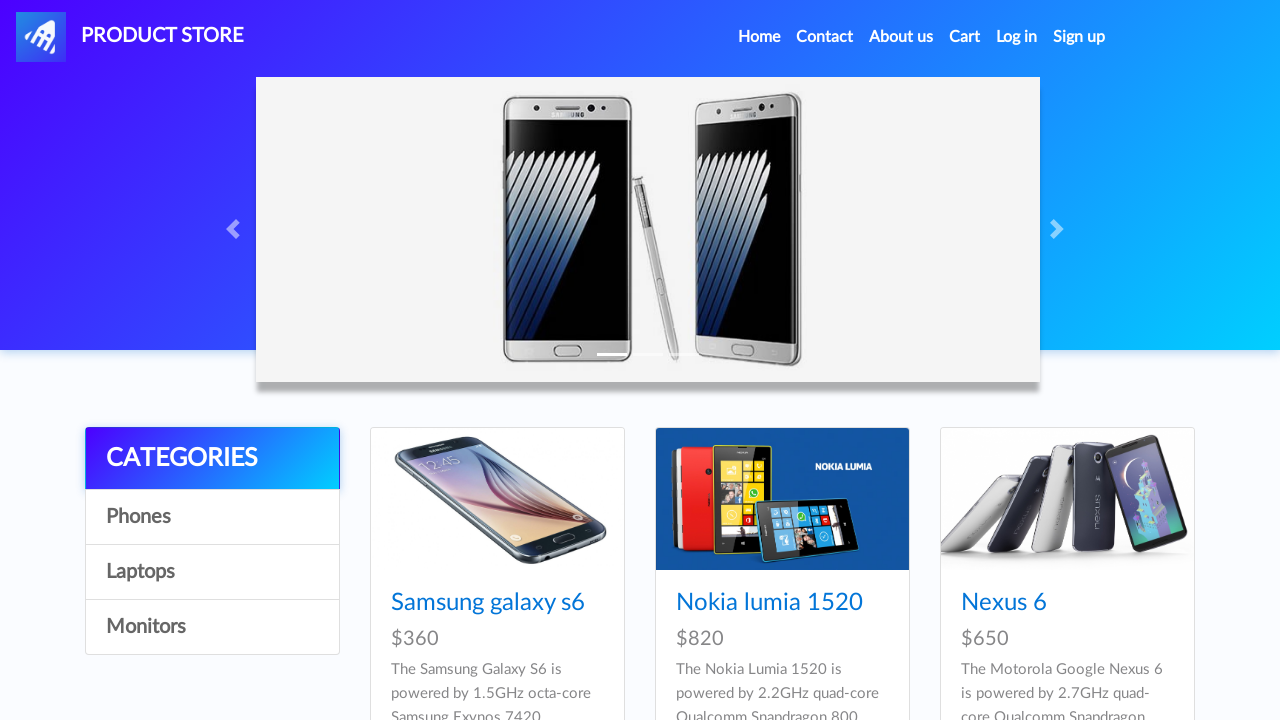